Tests that other controls are hidden when editing a todo item.

Starting URL: https://demo.playwright.dev/todomvc

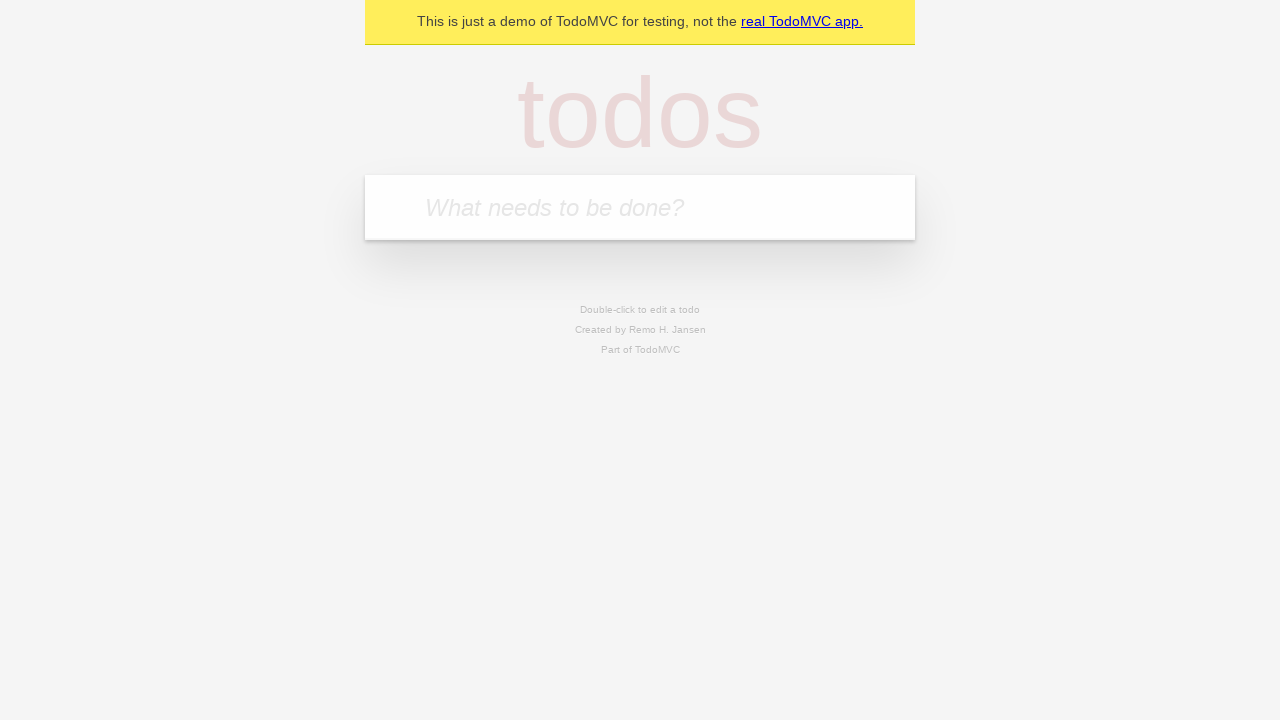

Filled todo input with 'buy some cheese' on internal:attr=[placeholder="What needs to be done?"i]
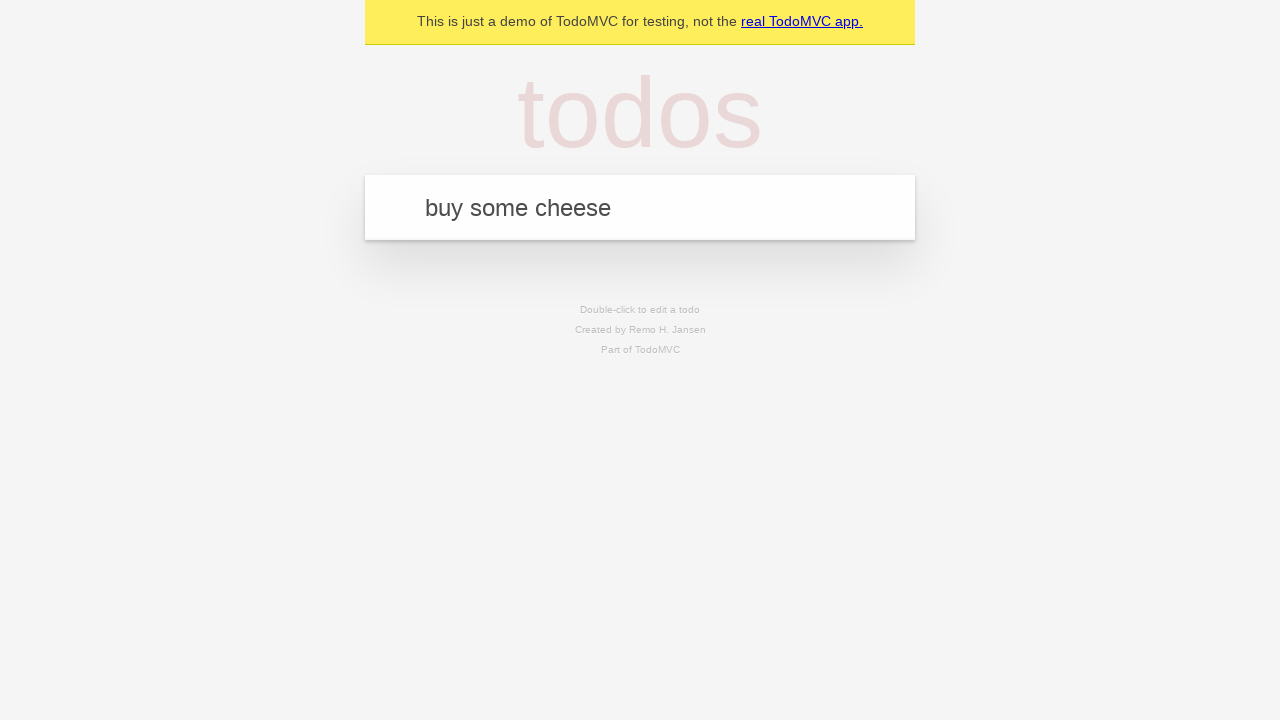

Pressed Enter to create todo 'buy some cheese' on internal:attr=[placeholder="What needs to be done?"i]
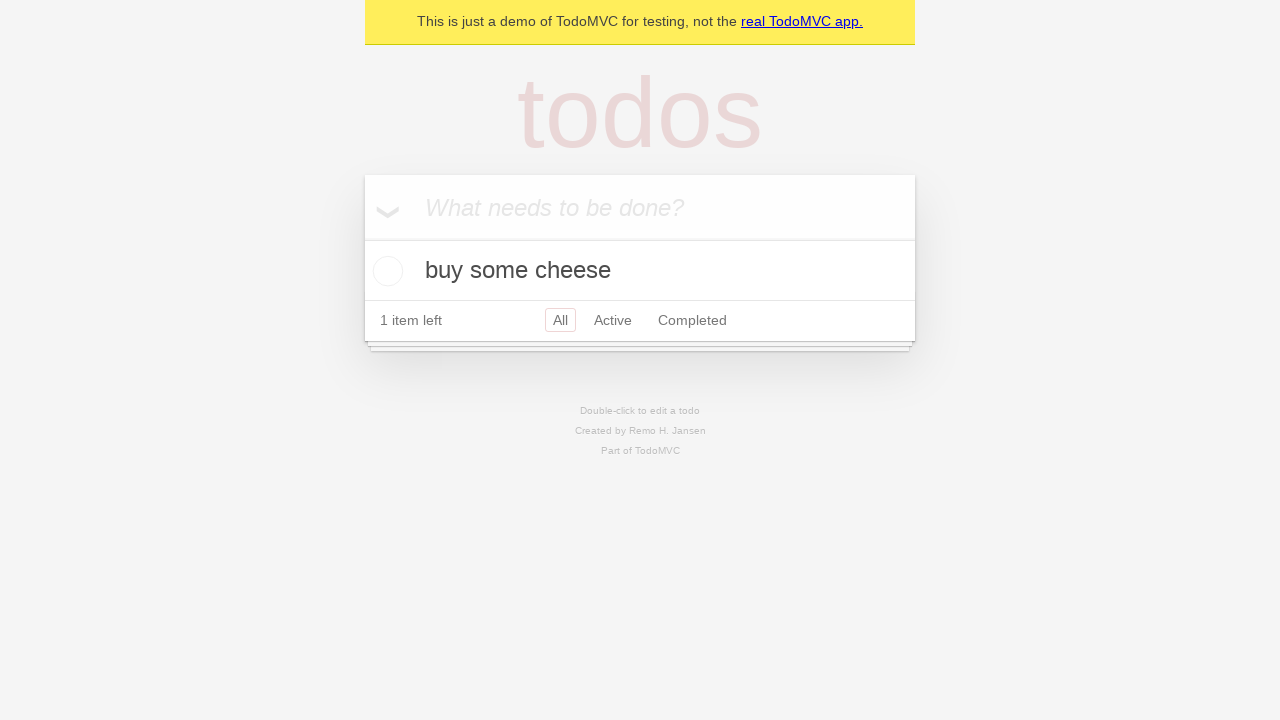

Filled todo input with 'feed the cat' on internal:attr=[placeholder="What needs to be done?"i]
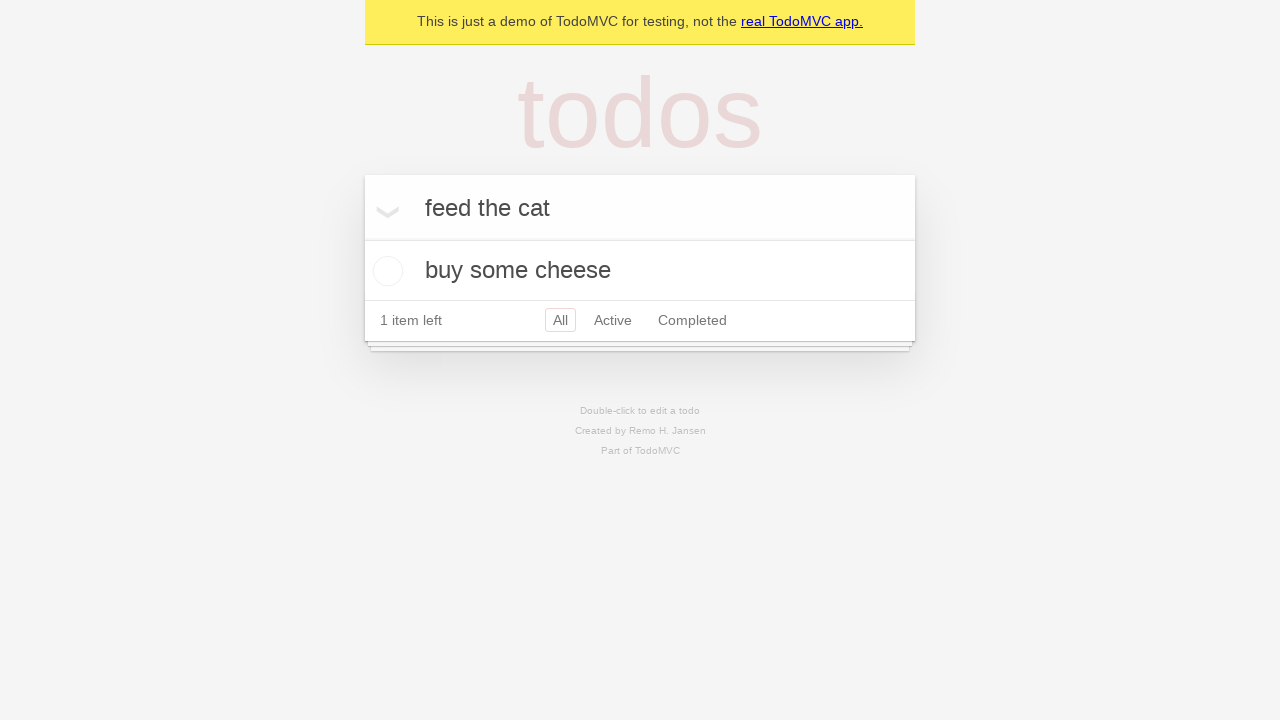

Pressed Enter to create todo 'feed the cat' on internal:attr=[placeholder="What needs to be done?"i]
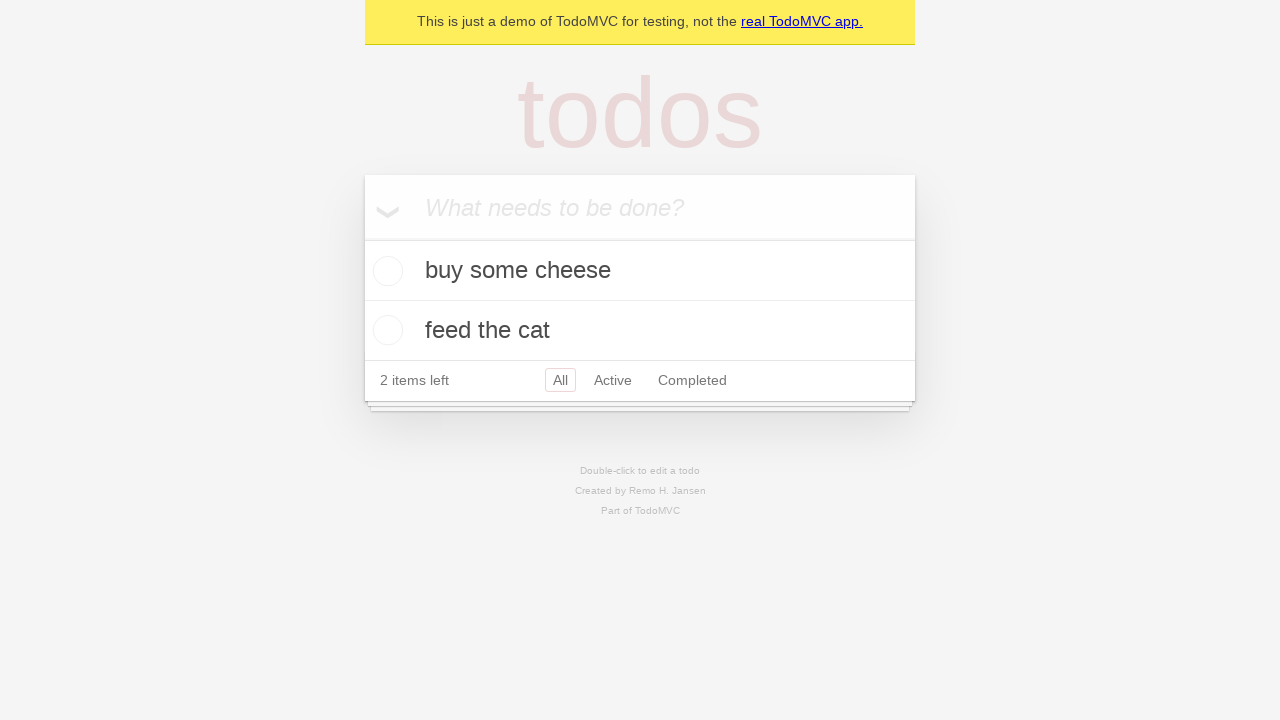

Filled todo input with 'book a doctors appointment' on internal:attr=[placeholder="What needs to be done?"i]
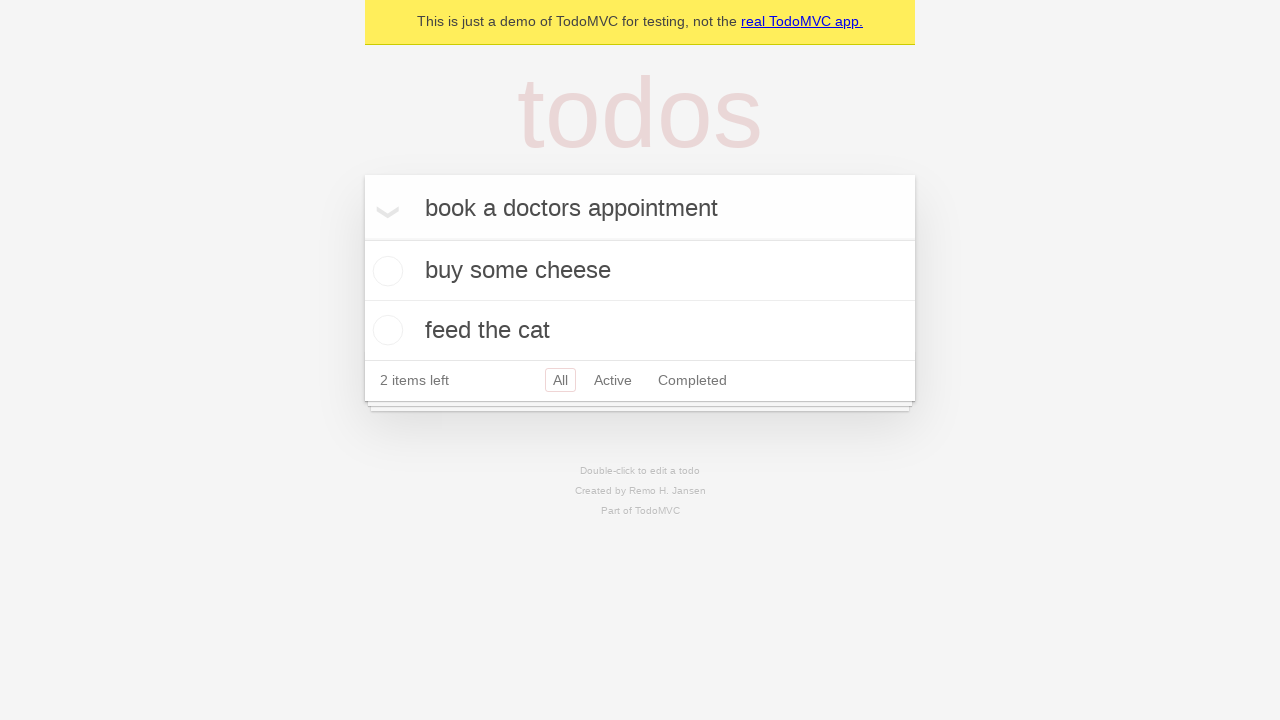

Pressed Enter to create todo 'book a doctors appointment' on internal:attr=[placeholder="What needs to be done?"i]
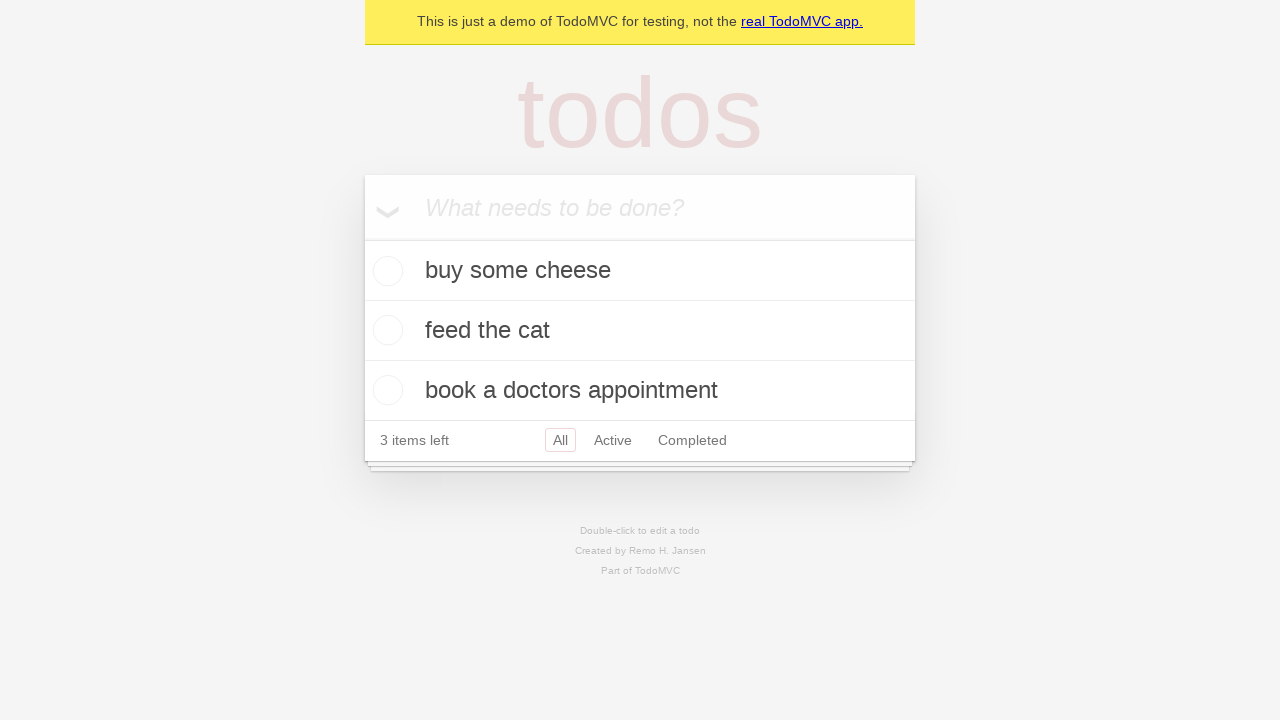

Located second todo item
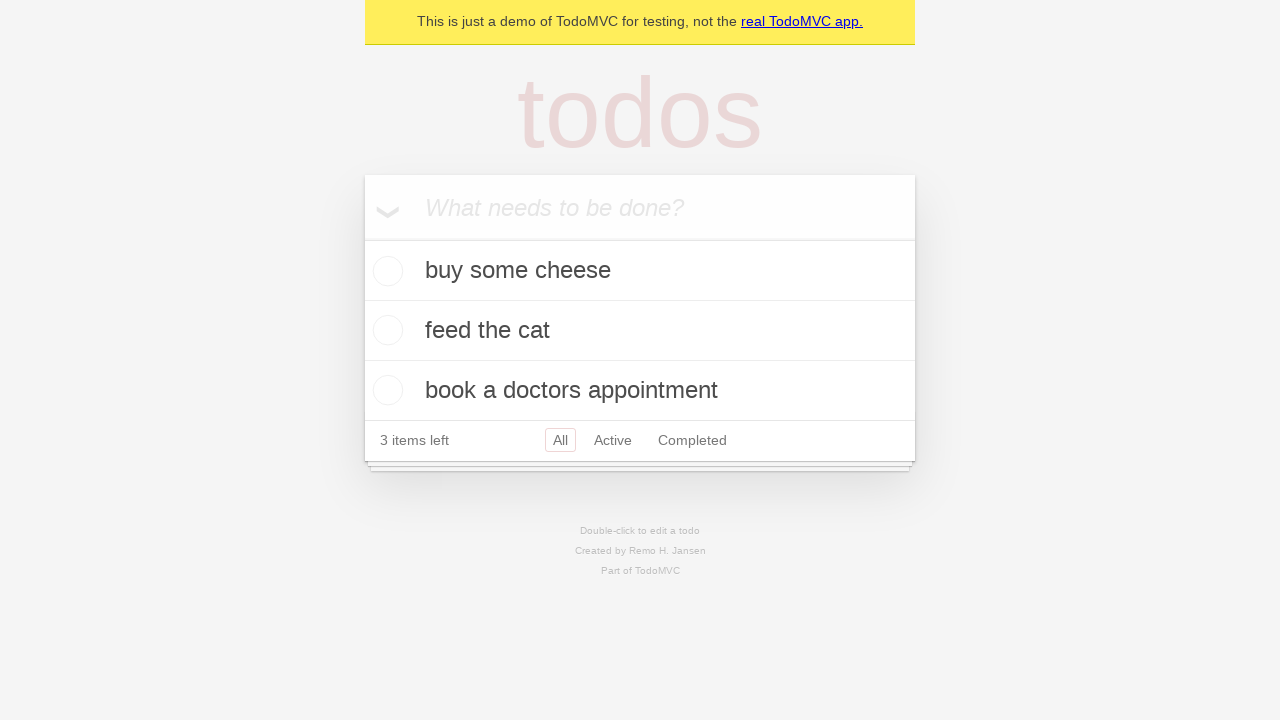

Double-clicked second todo item to enter edit mode at (640, 331) on internal:testid=[data-testid="todo-item"s] >> nth=1
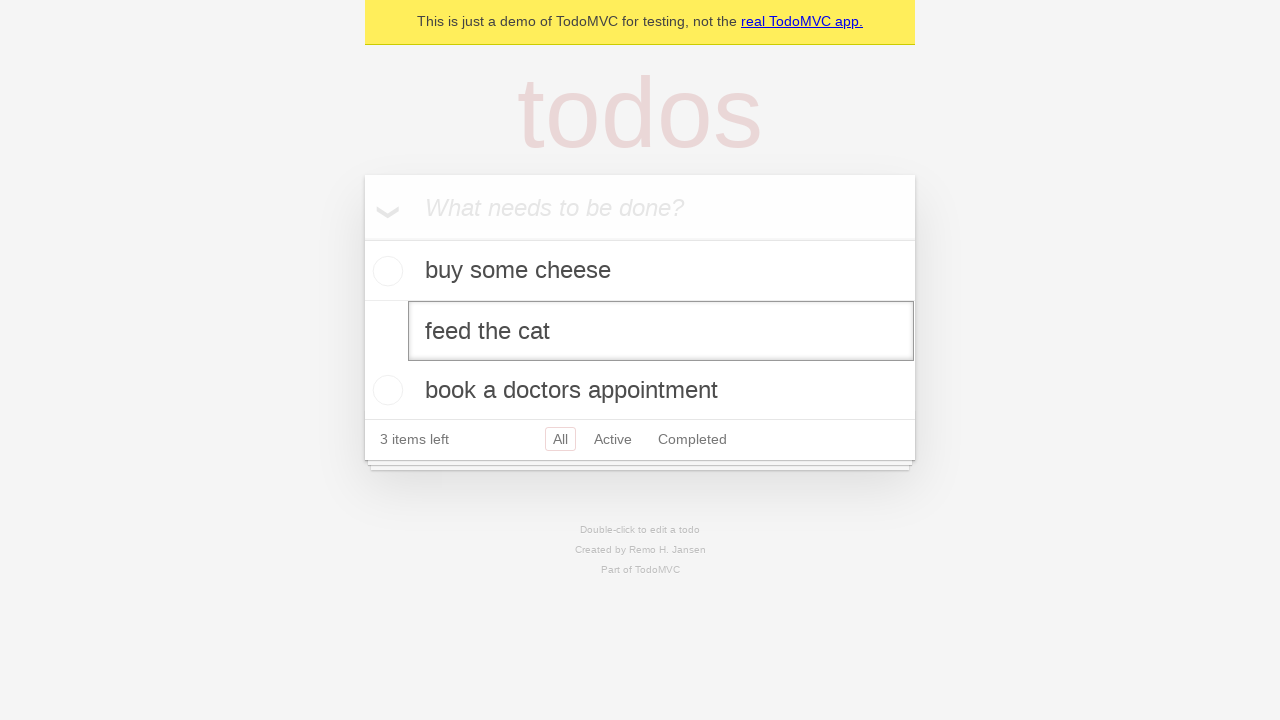

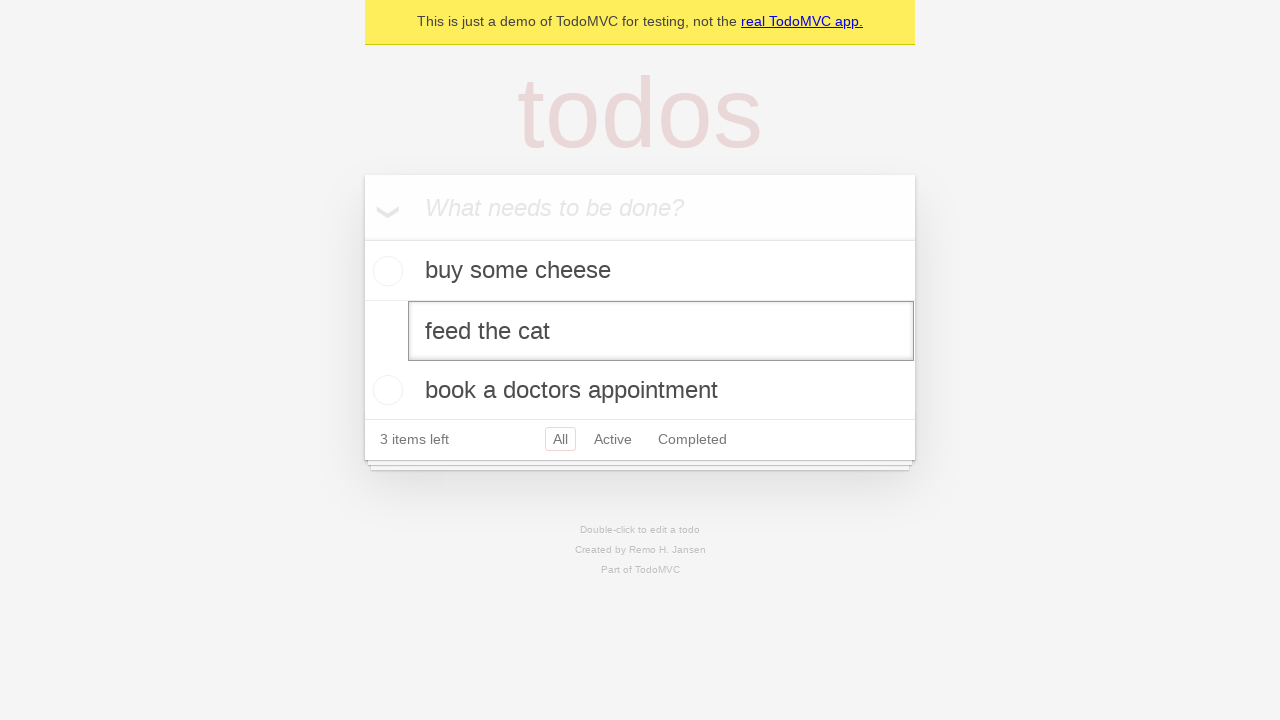